Tests filtering through Active, Completed, then back to All items view

Starting URL: https://demo.playwright.dev/todomvc

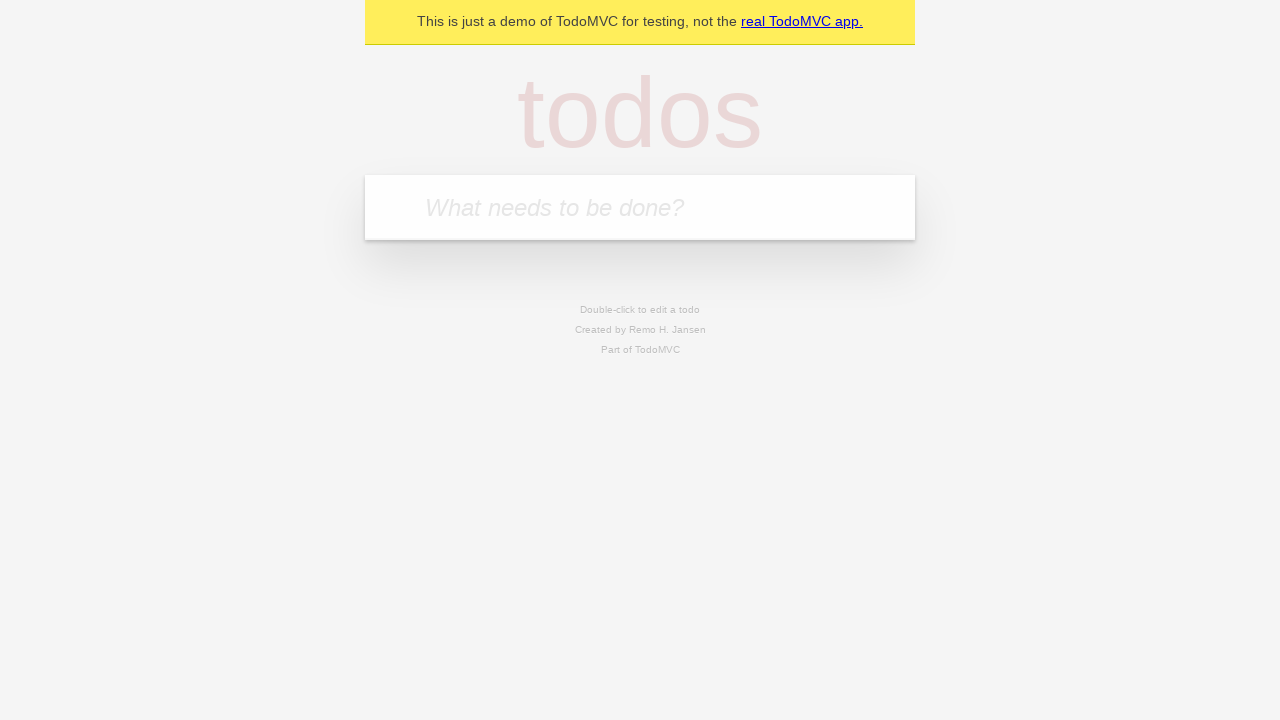

Filled todo input with 'buy some cheese' on internal:attr=[placeholder="What needs to be done?"i]
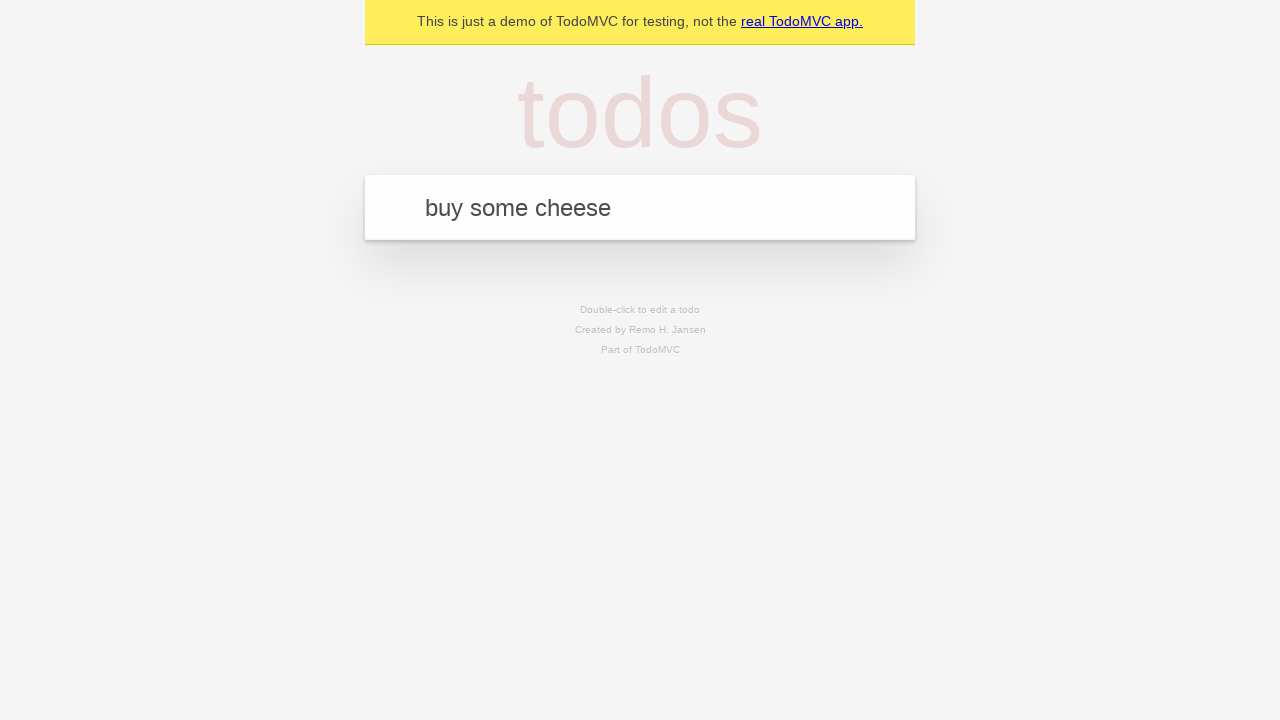

Pressed Enter to create first todo on internal:attr=[placeholder="What needs to be done?"i]
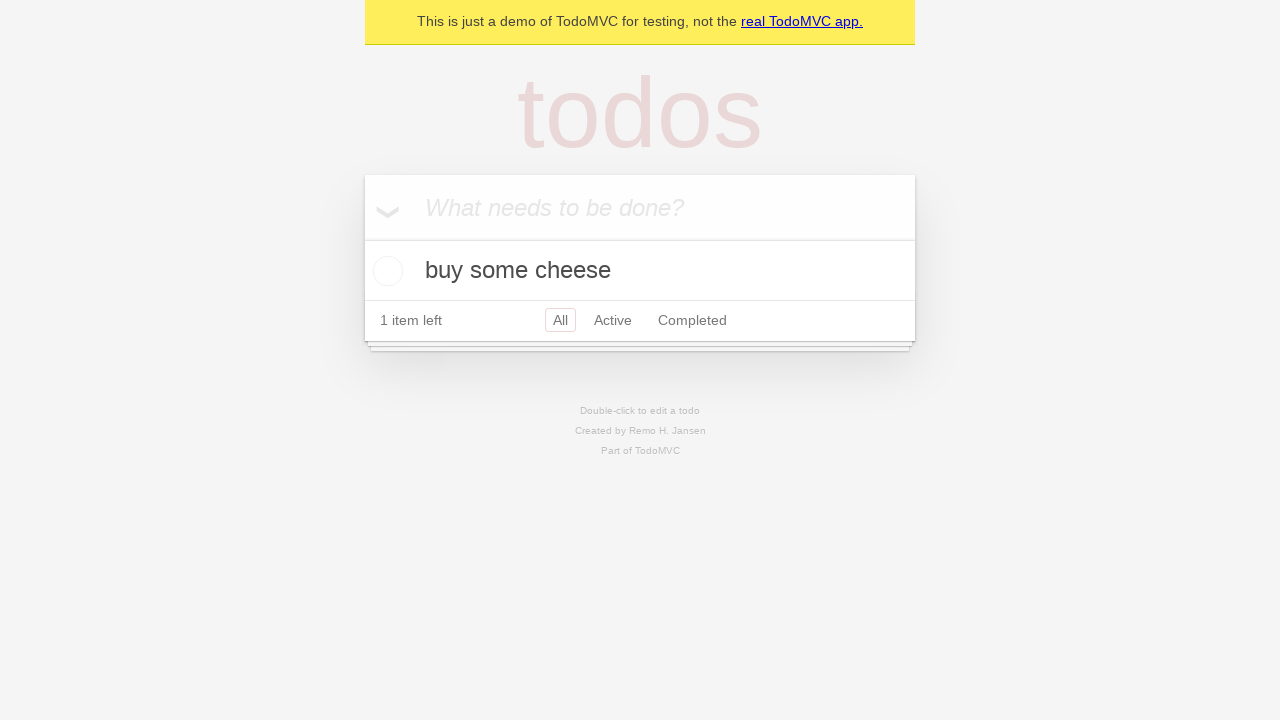

Filled todo input with 'feed the cat' on internal:attr=[placeholder="What needs to be done?"i]
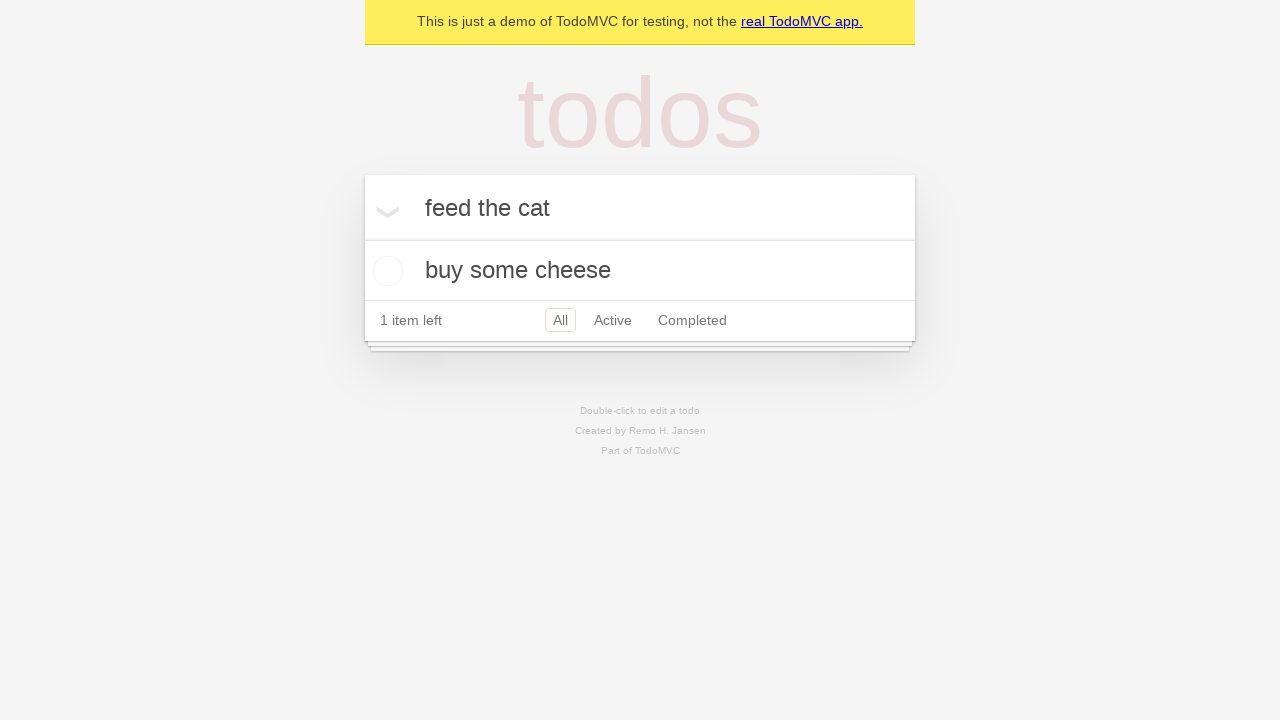

Pressed Enter to create second todo on internal:attr=[placeholder="What needs to be done?"i]
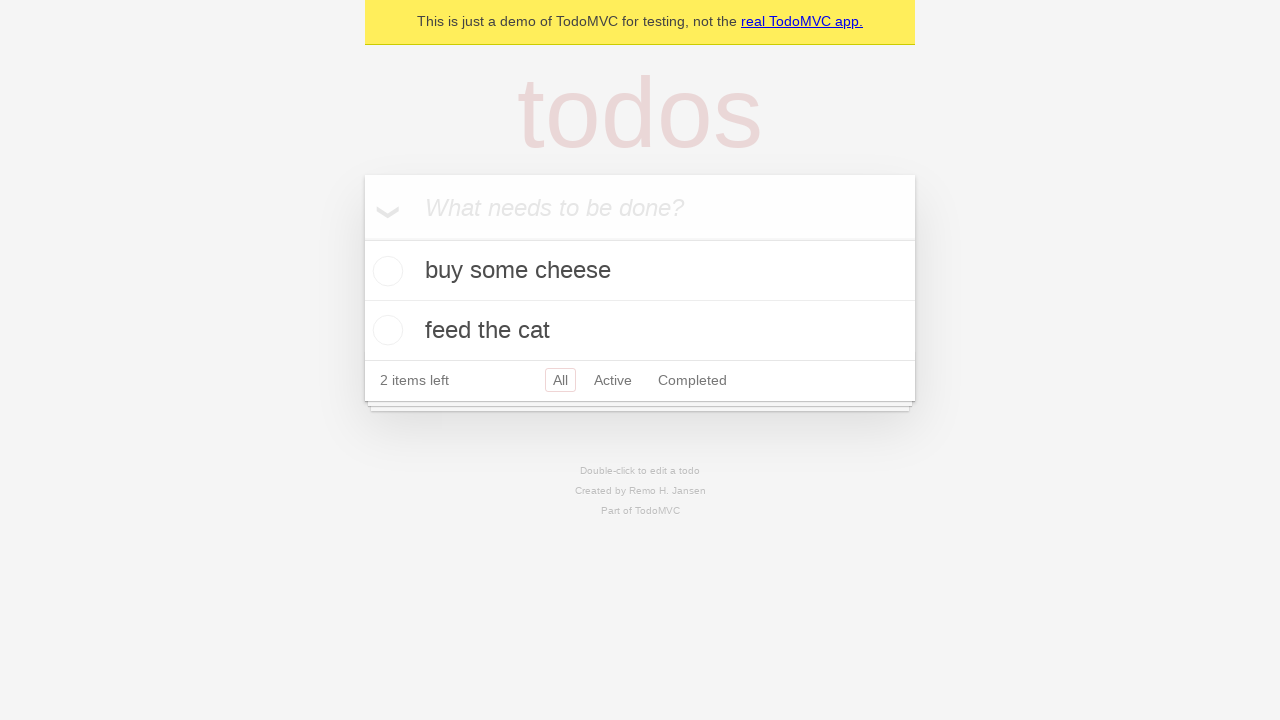

Filled todo input with 'book a doctors appointment' on internal:attr=[placeholder="What needs to be done?"i]
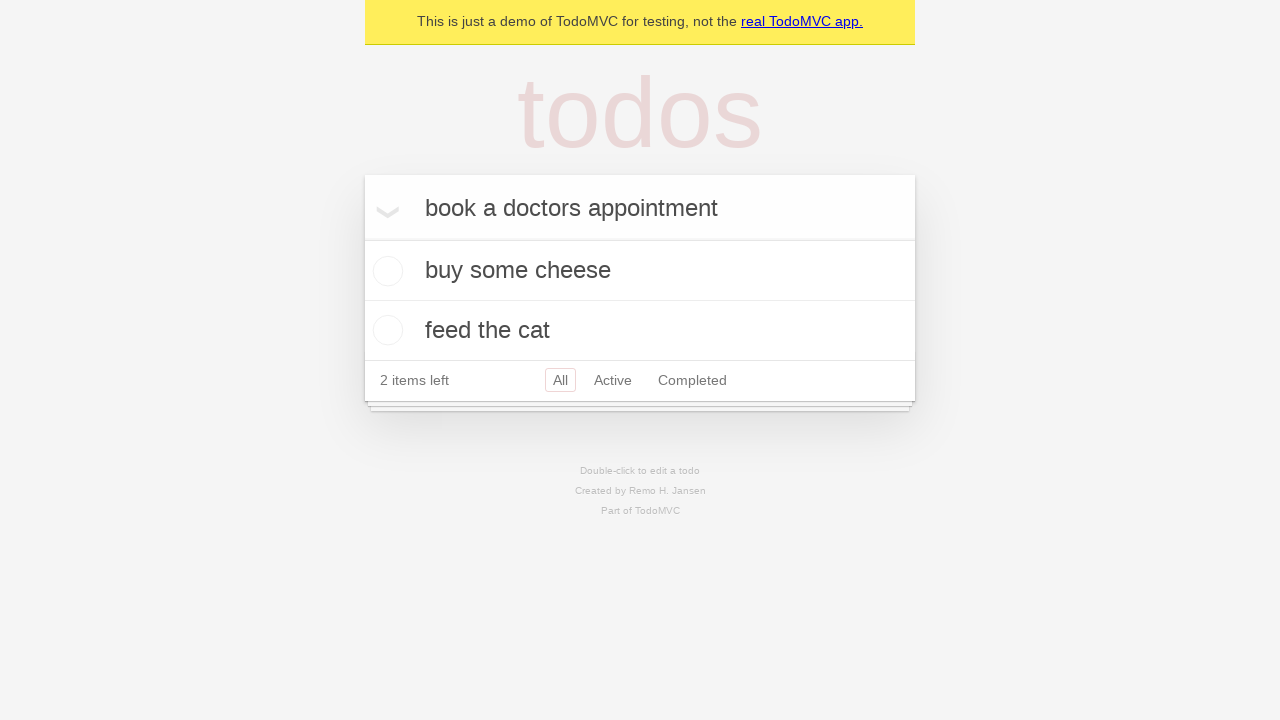

Pressed Enter to create third todo on internal:attr=[placeholder="What needs to be done?"i]
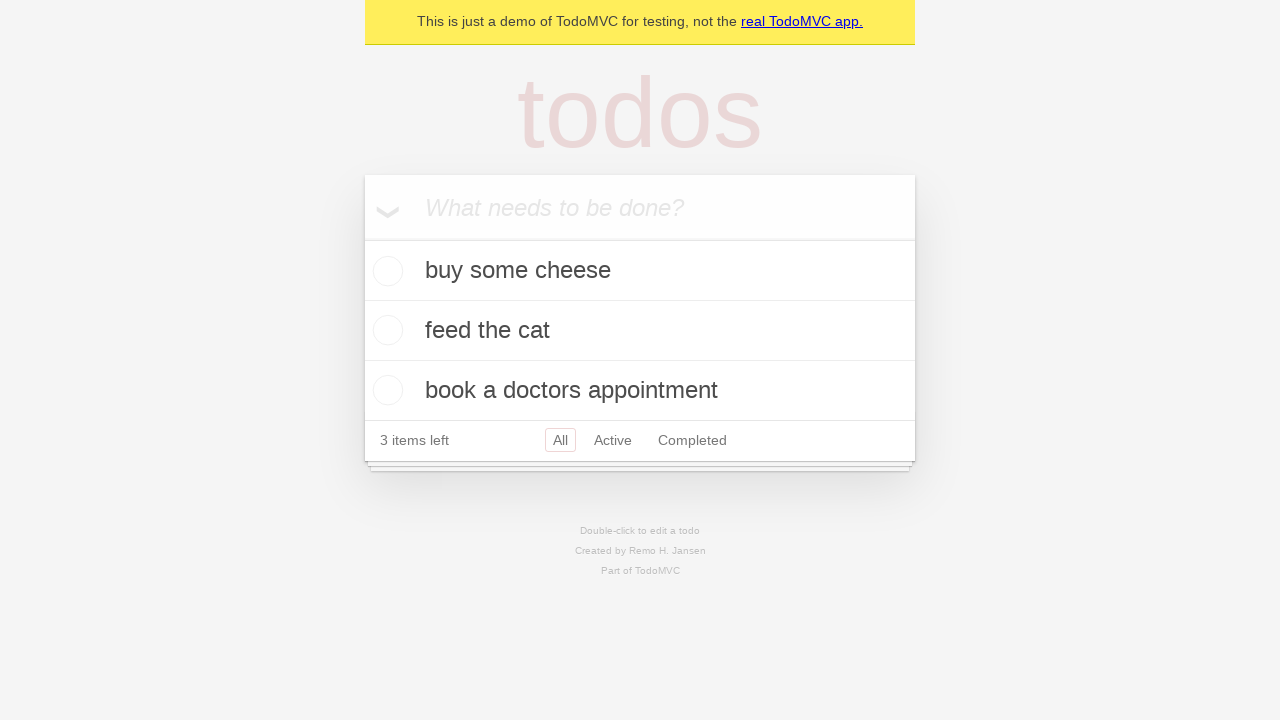

Checked the second todo item 'feed the cat' at (385, 330) on [data-testid='todo-item'] >> nth=1 >> internal:role=checkbox
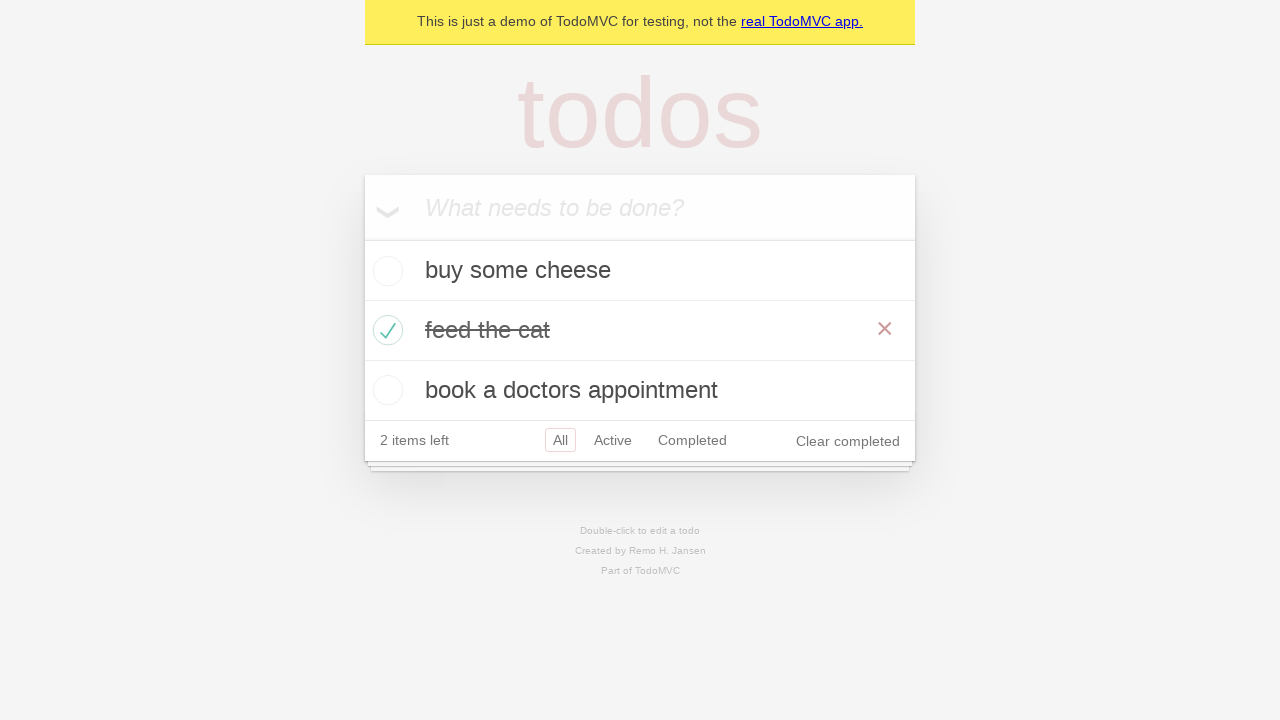

Clicked Active filter to show only active todos at (613, 440) on internal:role=link[name="Active"i]
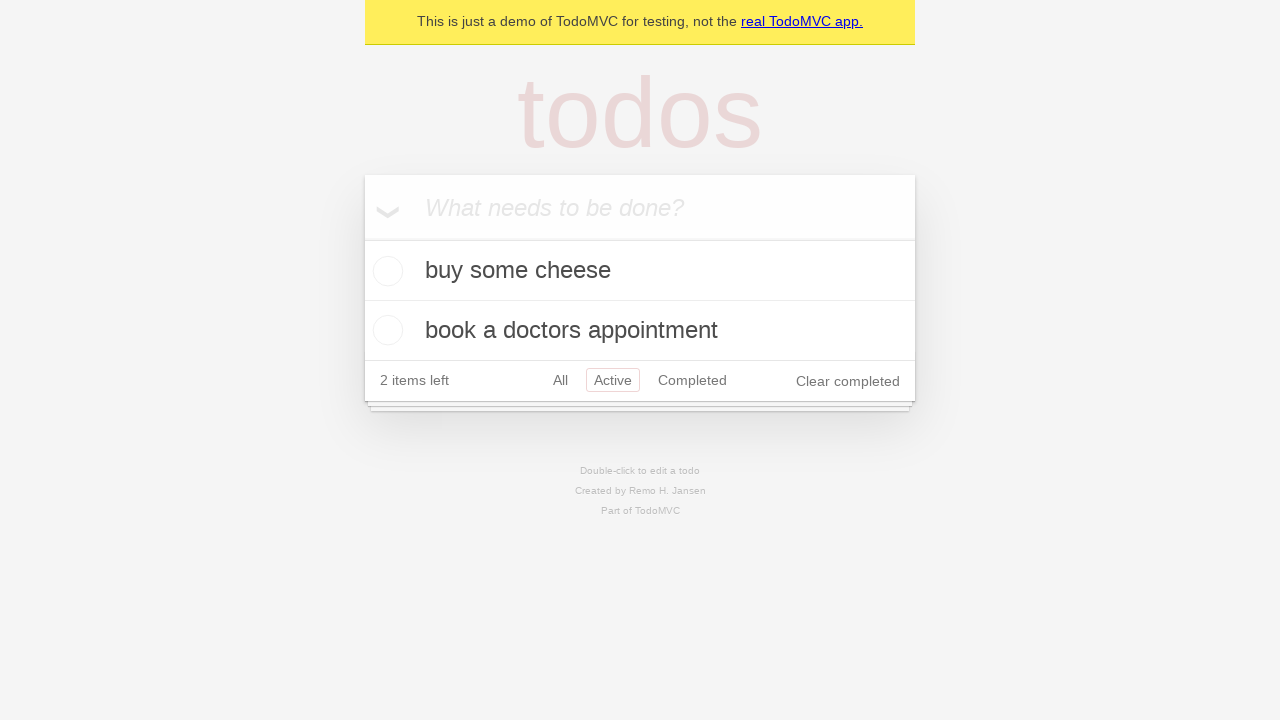

Clicked Completed filter to show only completed todos at (692, 380) on internal:role=link[name="Completed"i]
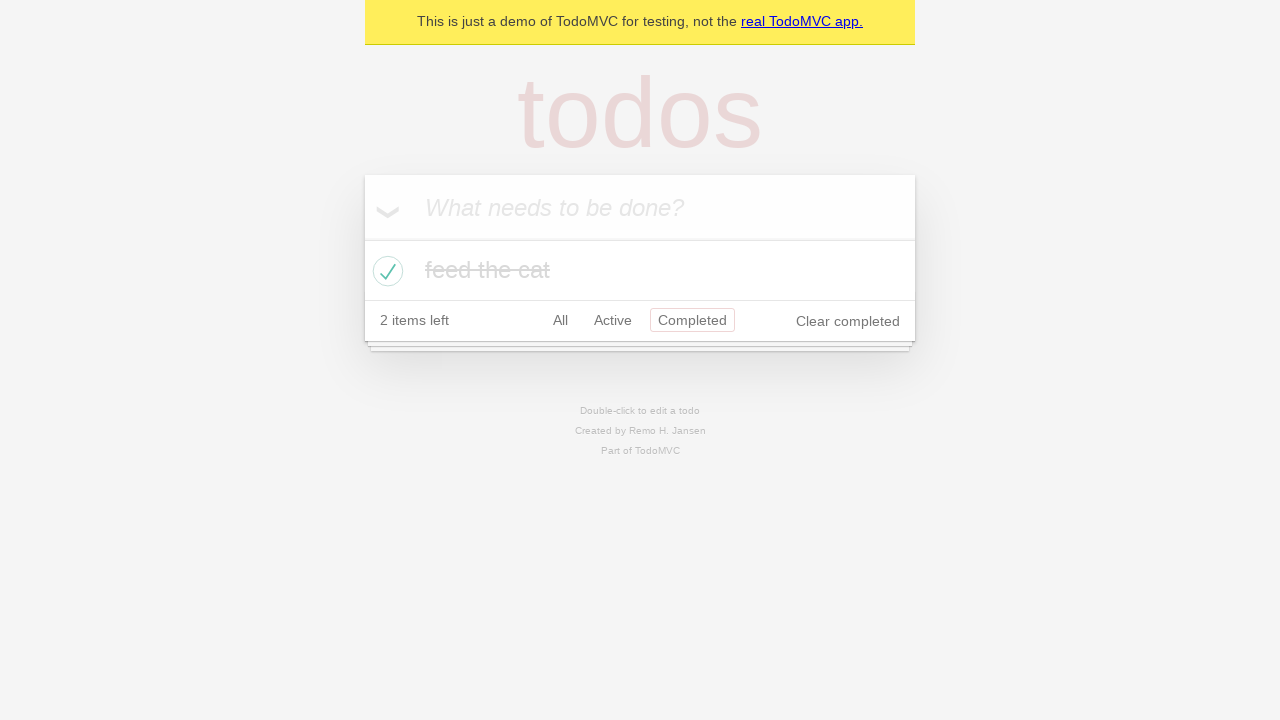

Clicked All filter to display all items at (560, 320) on internal:role=link[name="All"i]
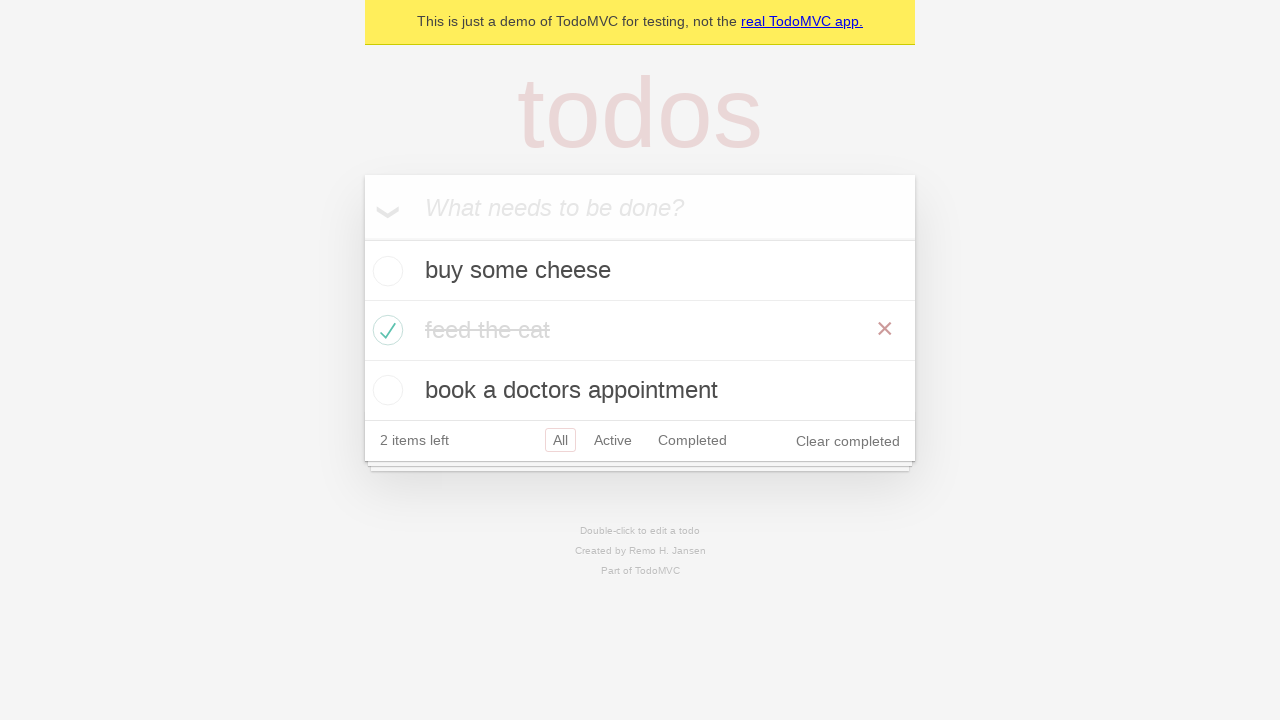

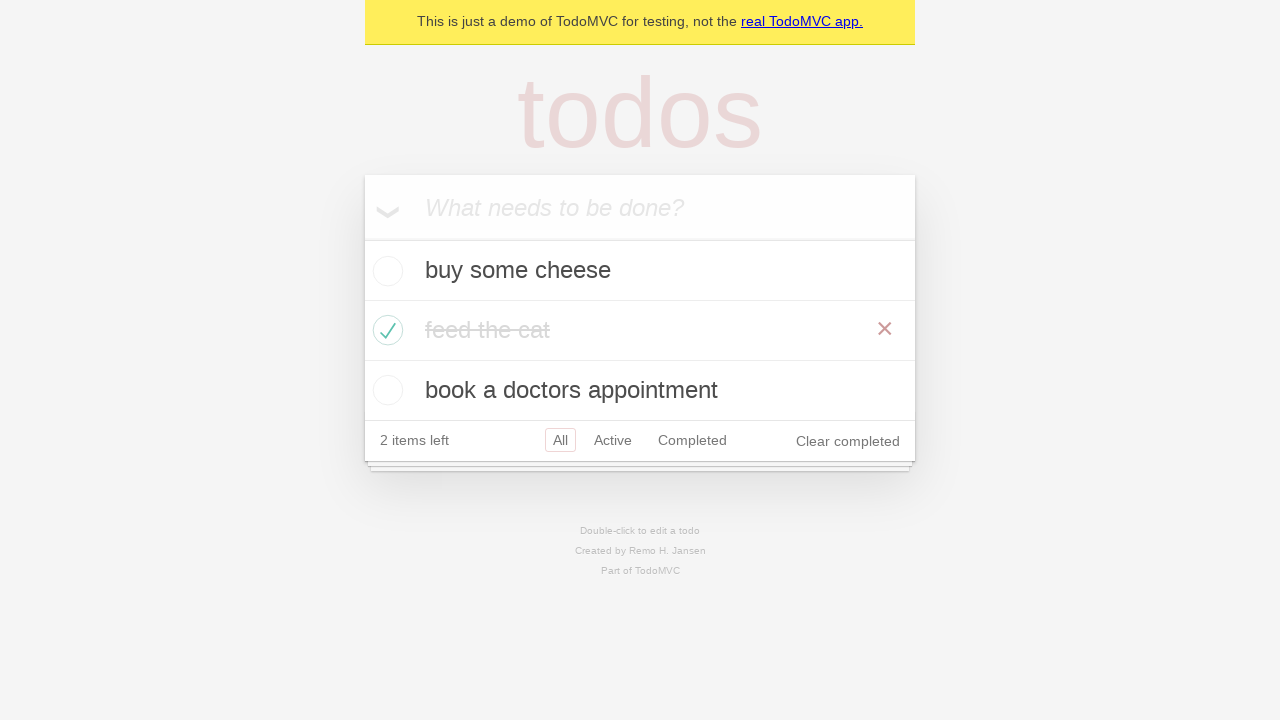